Tests the Zerodha brokerage calculator by filling in buy price, sell price, and quantity fields for options trading, then clicking the calculate button to compute brokerage charges.

Starting URL: https://zerodha.com/brokerage-calculator#tab-equities

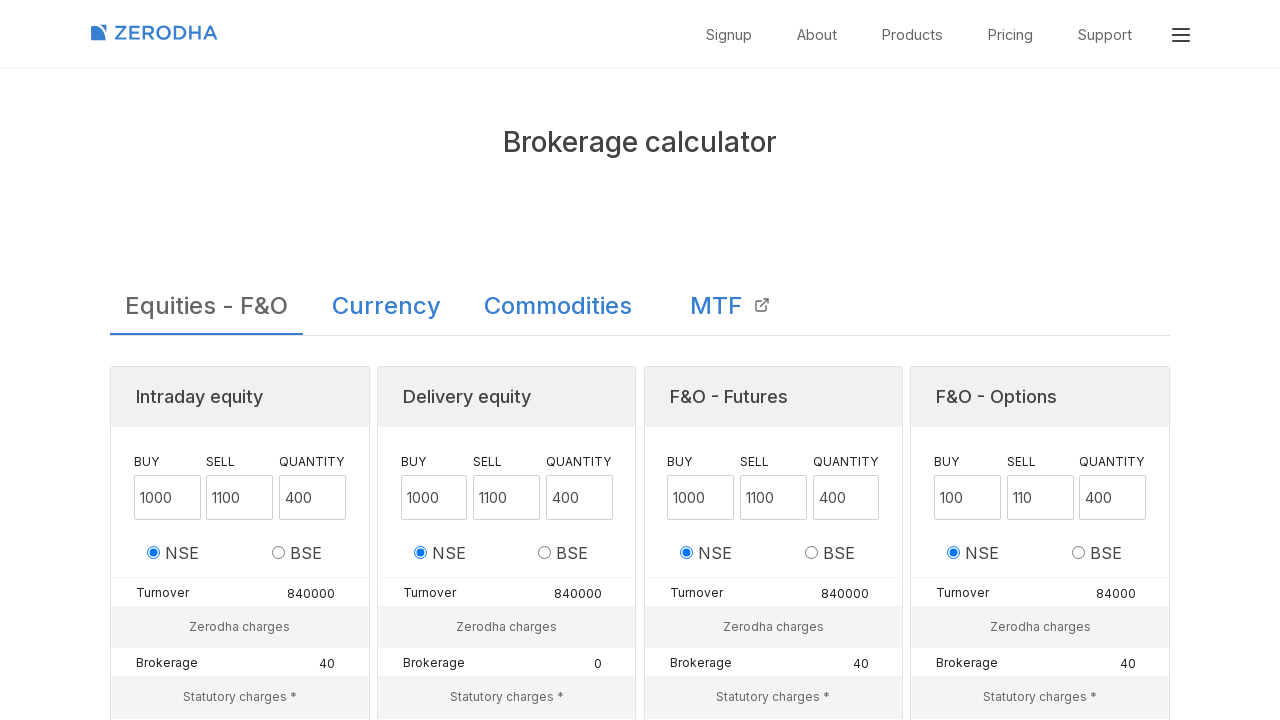

Waited for brokerage calculator form to load
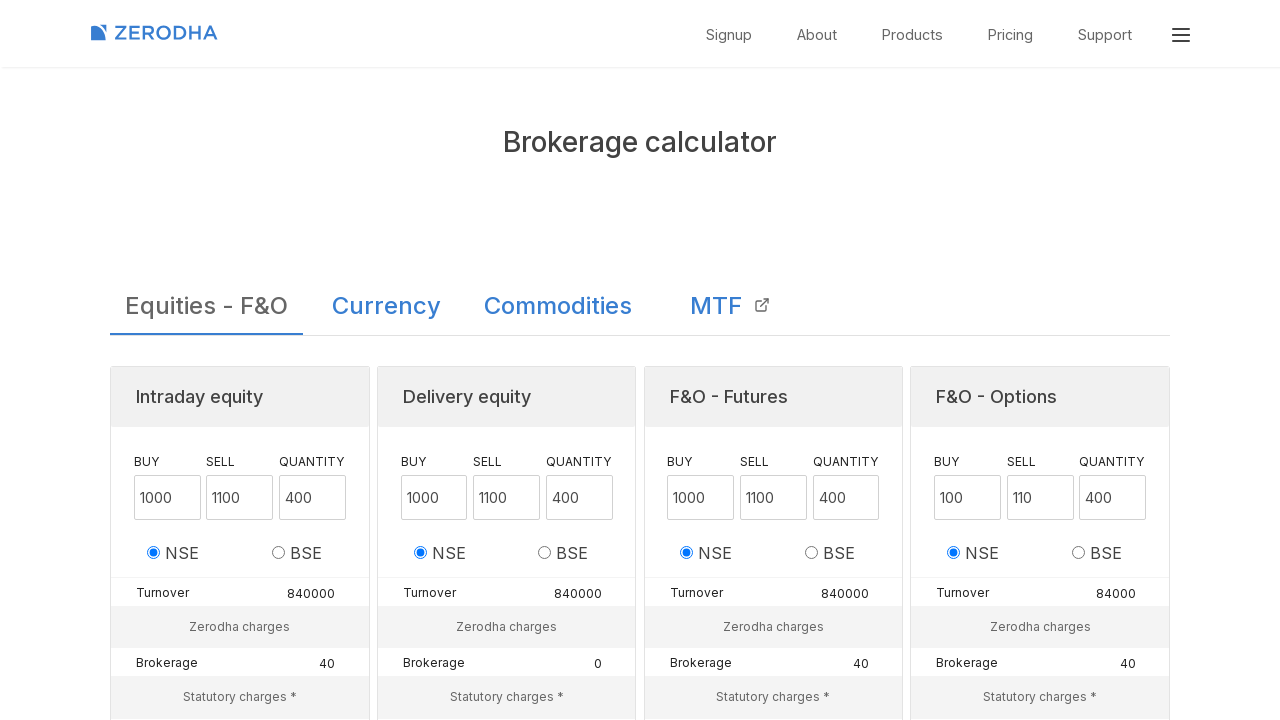

Cleared buy price input field (iteration 1) on input.opt_bp.options
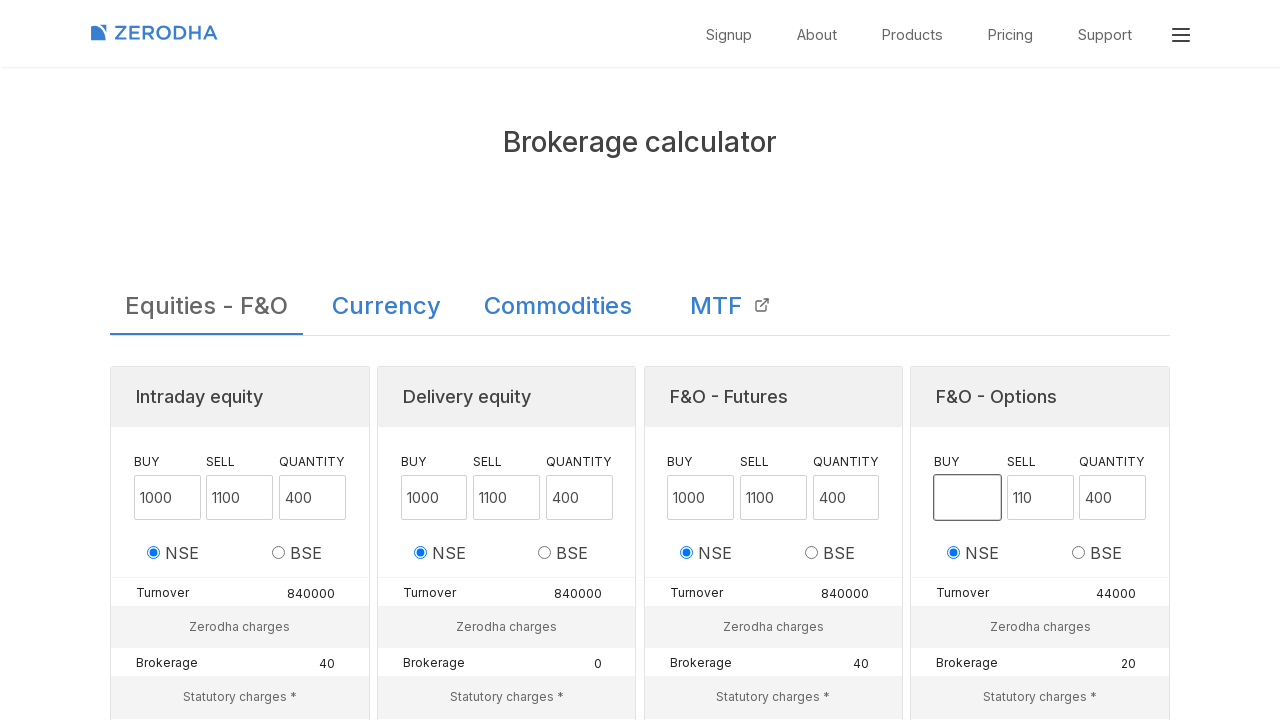

Filled buy price with 150.50 on input.opt_bp.options
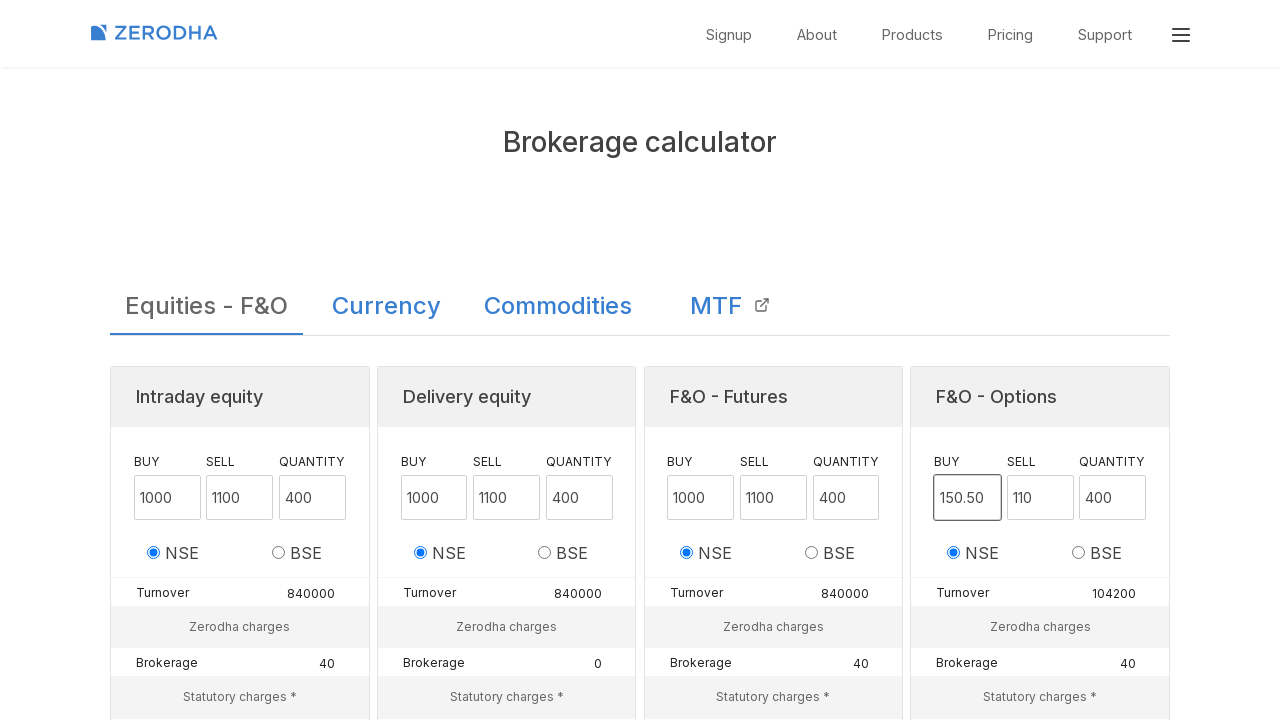

Cleared sell price input field (iteration 1) on input.opt_sp.options
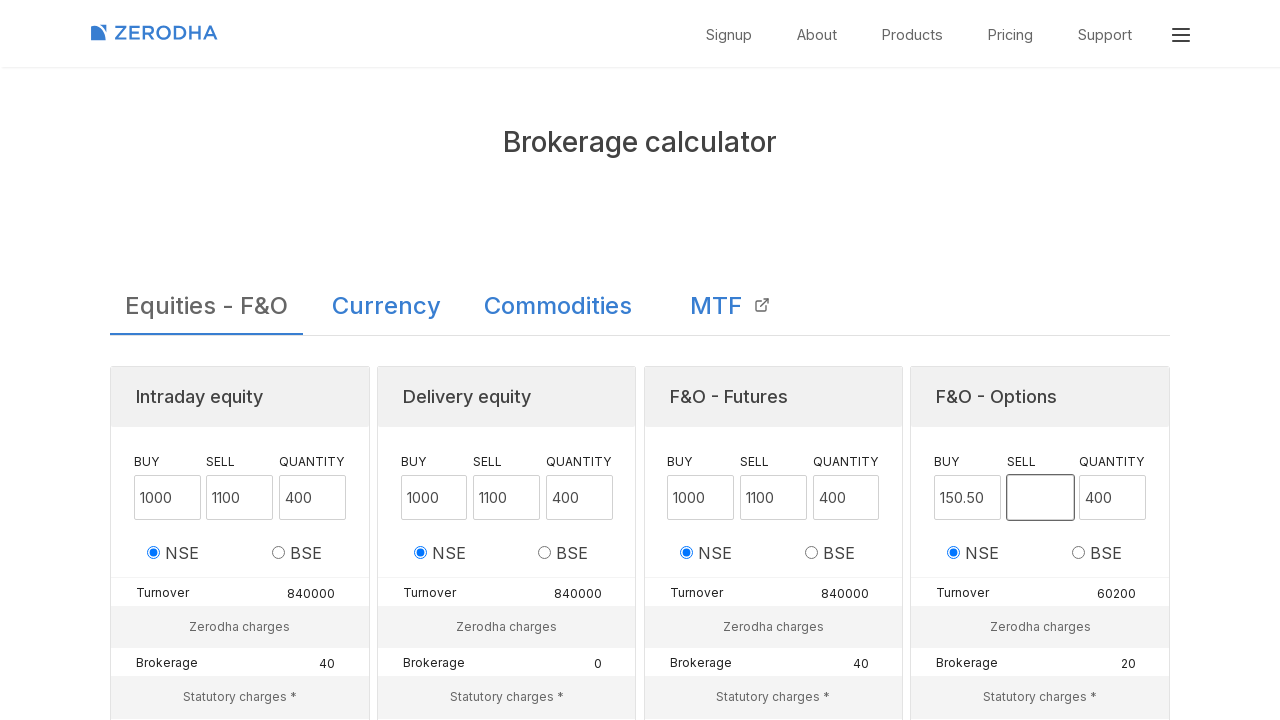

Filled sell price with 165.00 on input.opt_sp.options
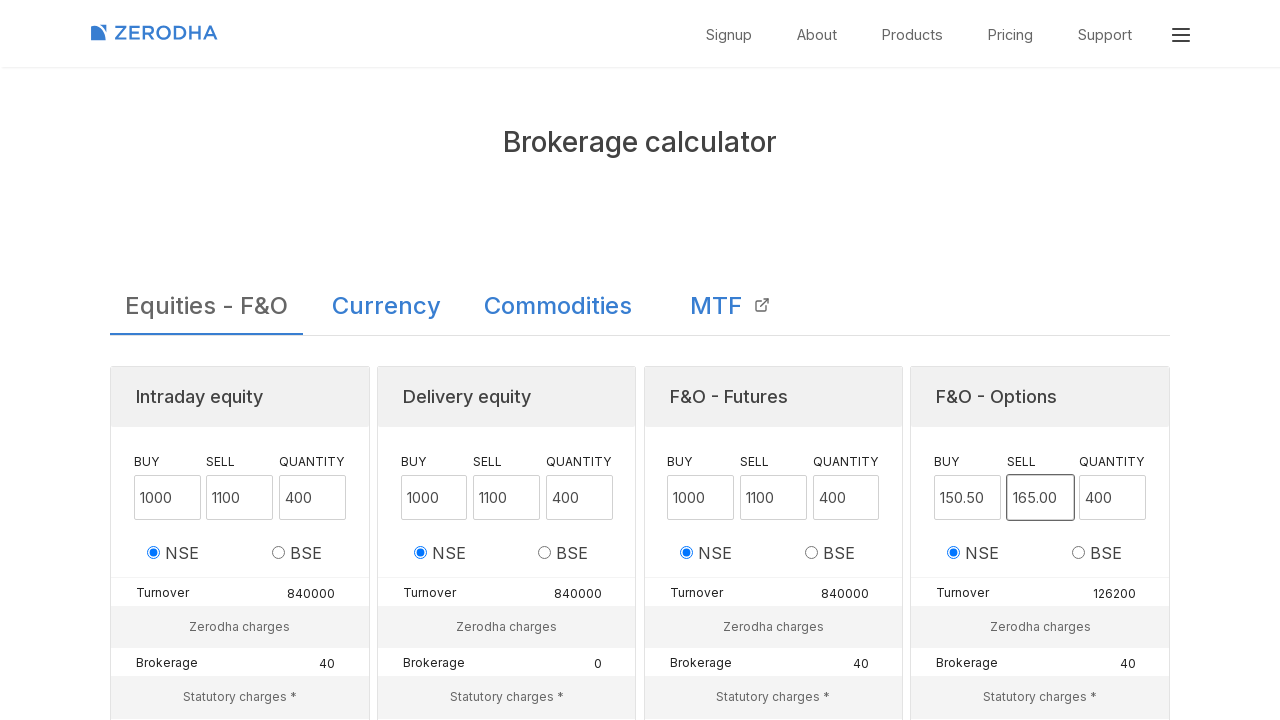

Cleared quantity input field (iteration 1) on input.opt_qty.options
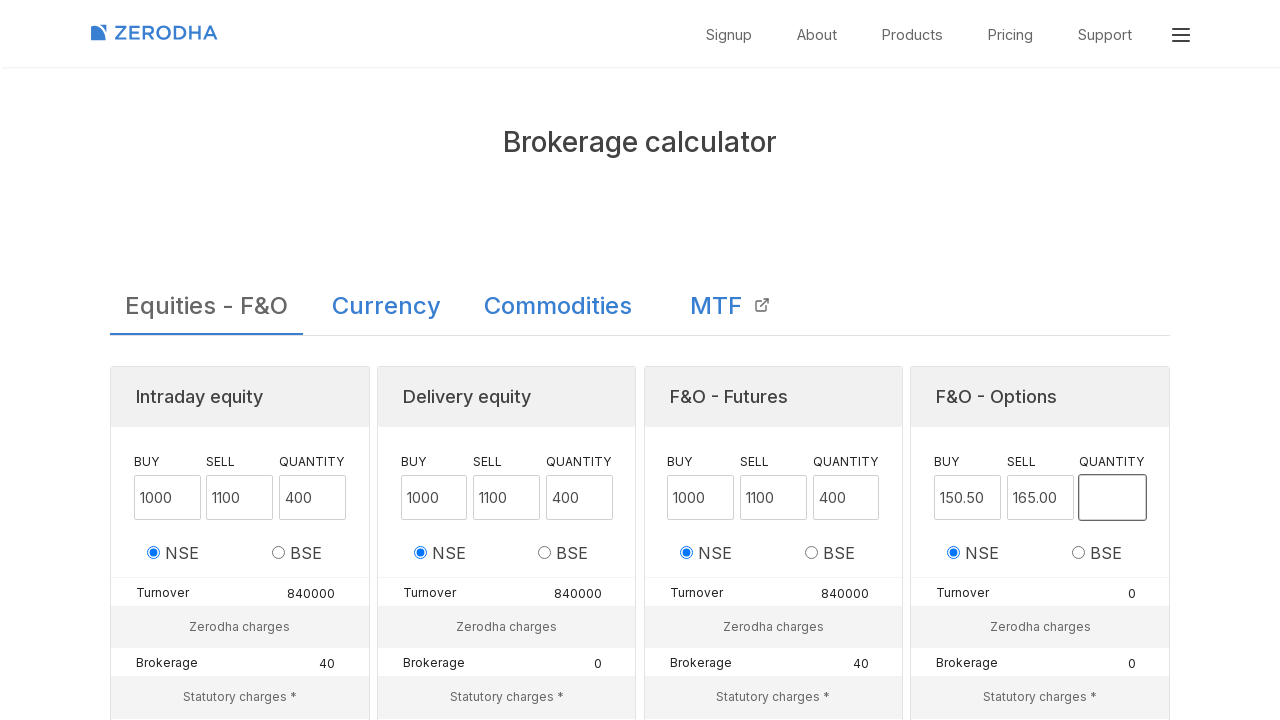

Filled quantity with 100 on input.opt_qty.options
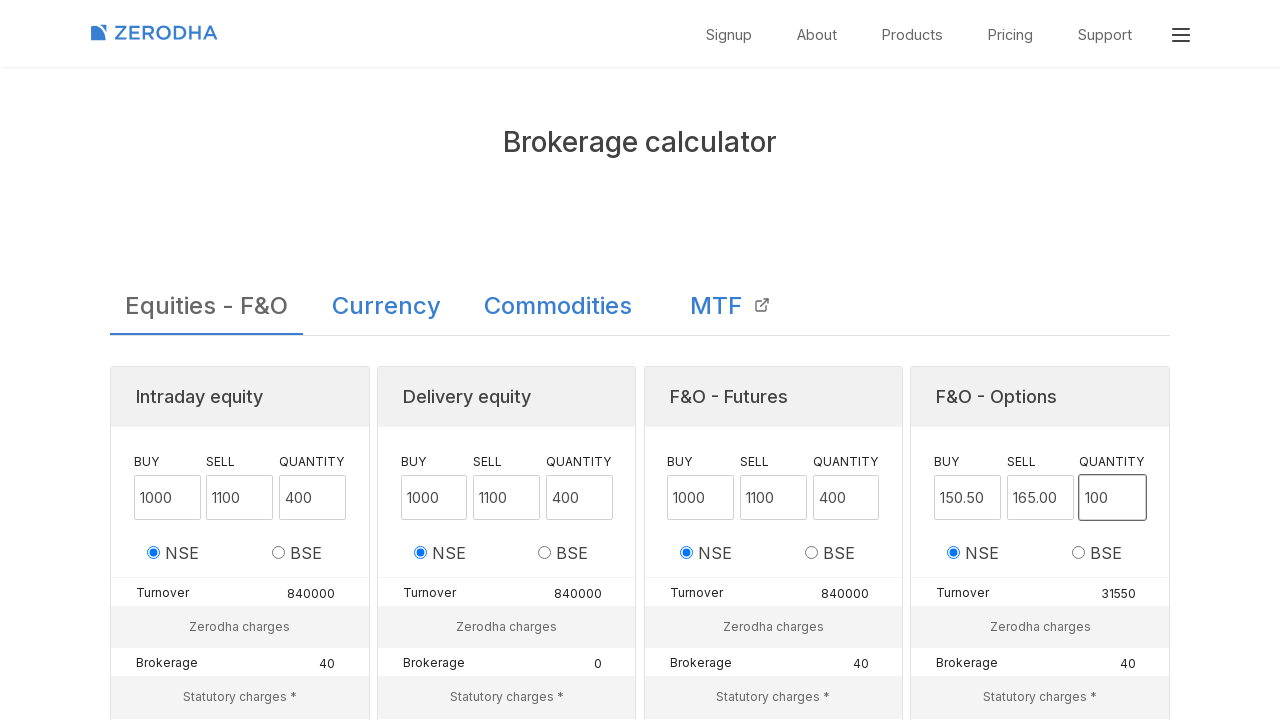

Clicked calculate button to compute brokerage charges (iteration 1) at (1040, 360) on button#opt_ecn
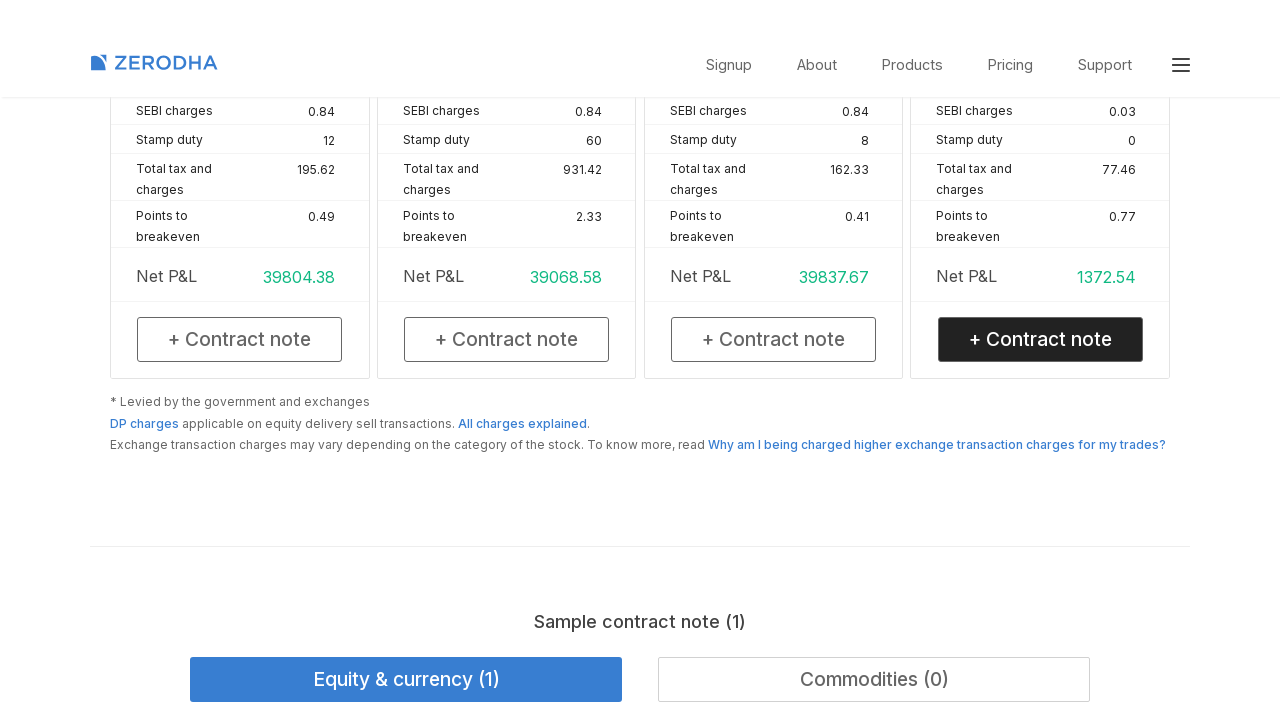

Waited for calculation to complete (iteration 1)
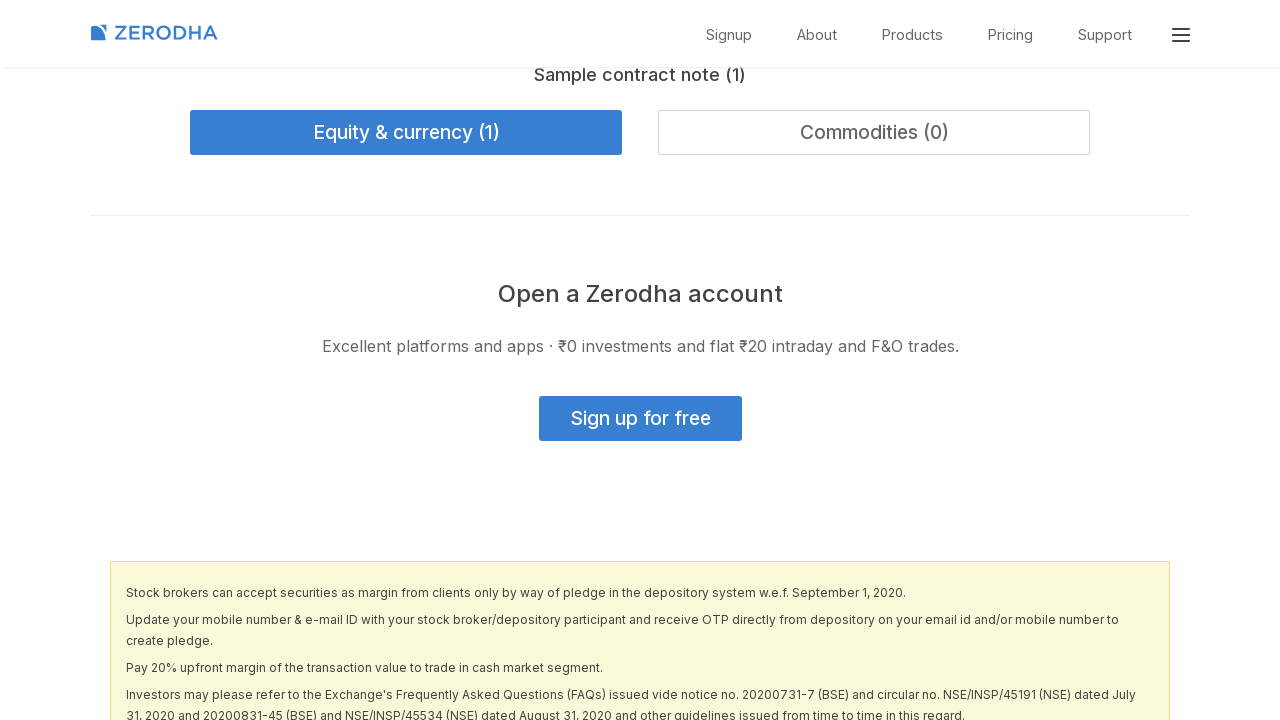

Cleared buy price input field (iteration 2) on input.opt_bp.options
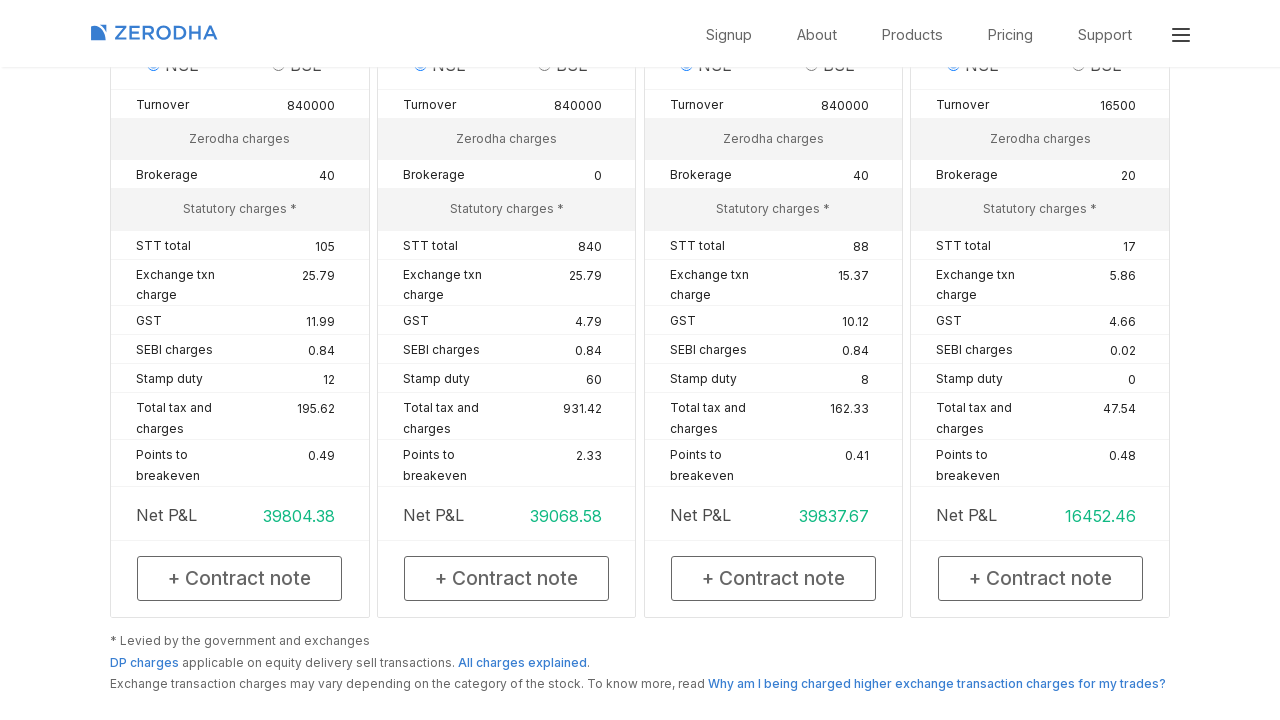

Filled buy price with 225.75 on input.opt_bp.options
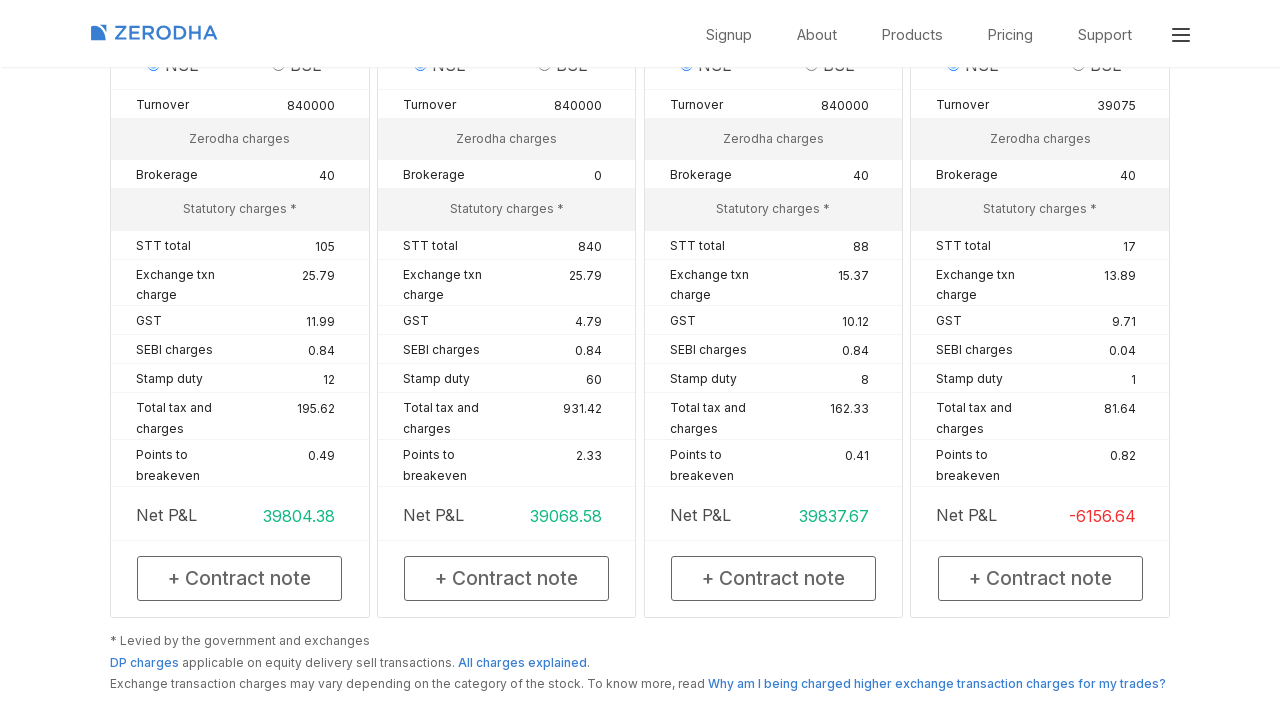

Cleared sell price input field (iteration 2) on input.opt_sp.options
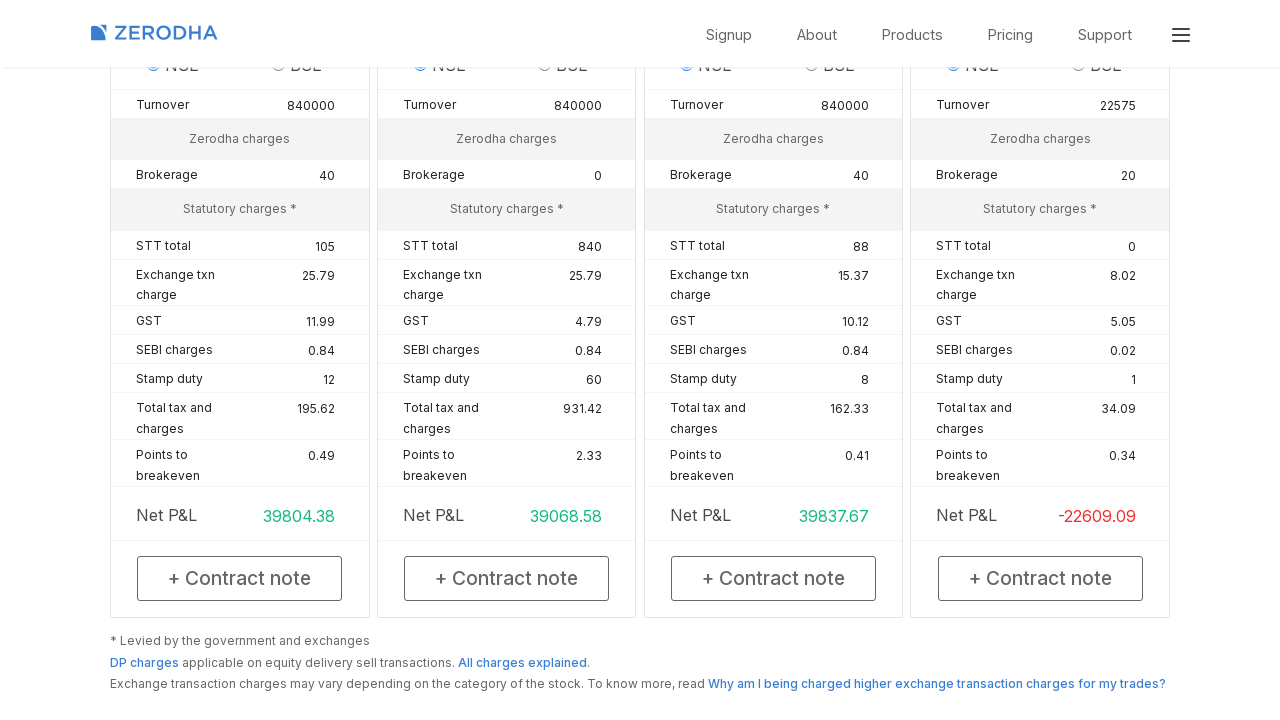

Filled sell price with 240.50 on input.opt_sp.options
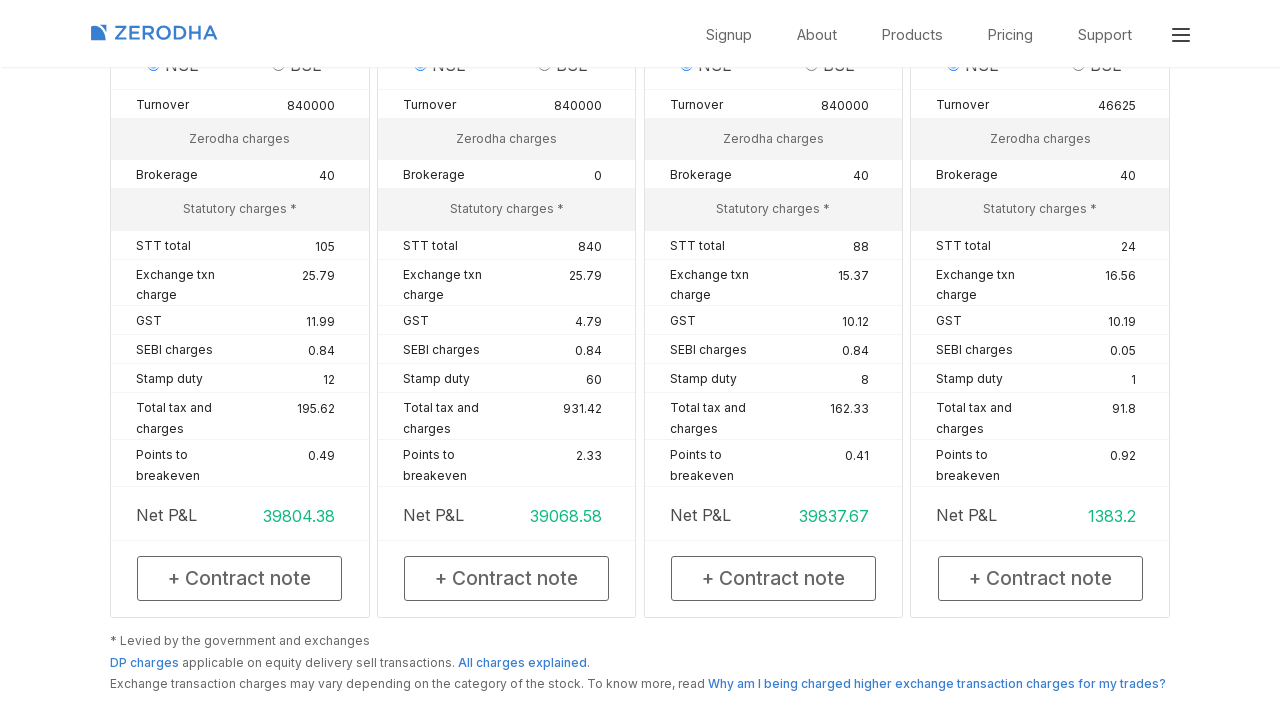

Cleared quantity input field (iteration 2) on input.opt_qty.options
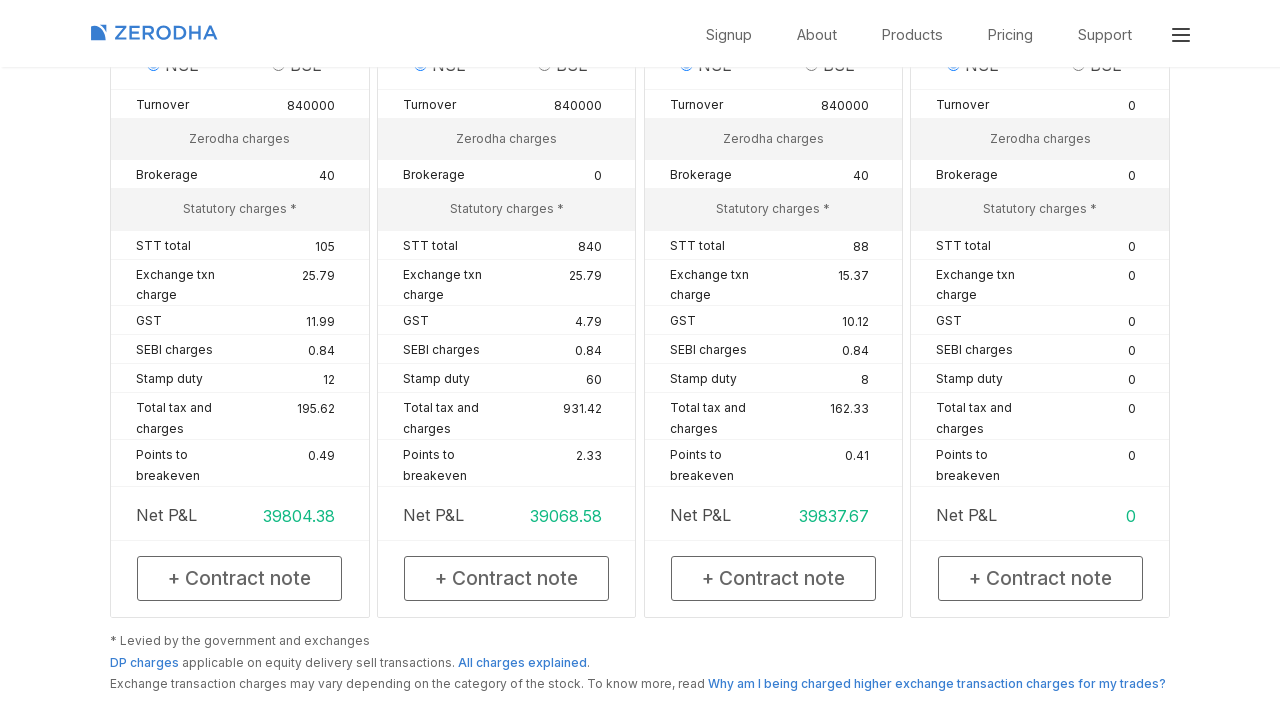

Filled quantity with 50 on input.opt_qty.options
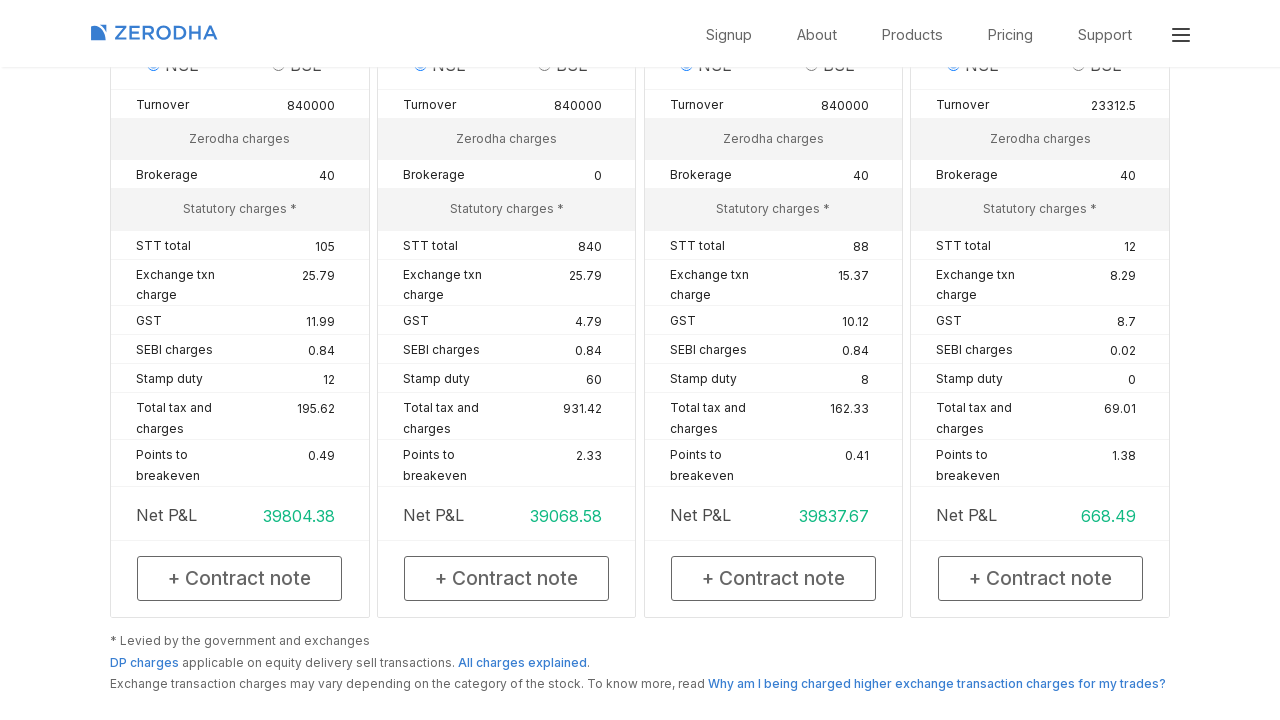

Clicked calculate button to compute brokerage charges (iteration 2) at (1040, 578) on button#opt_ecn
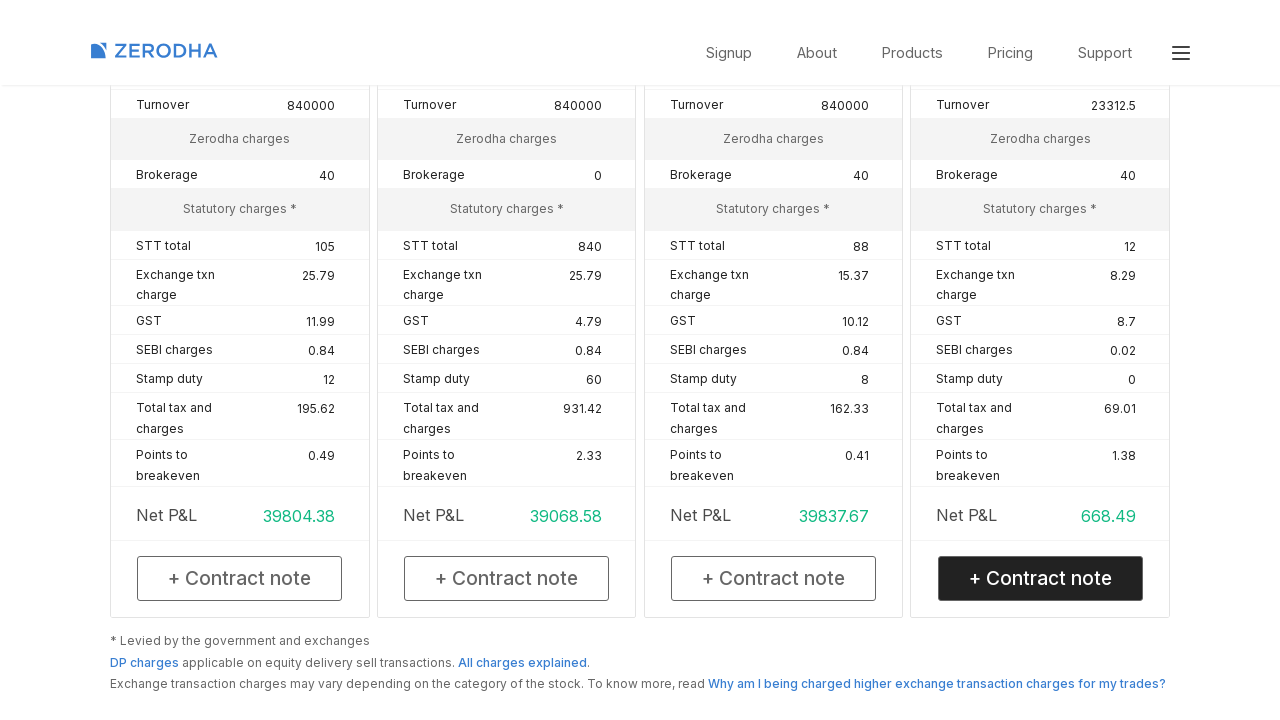

Waited for calculation to complete (iteration 2)
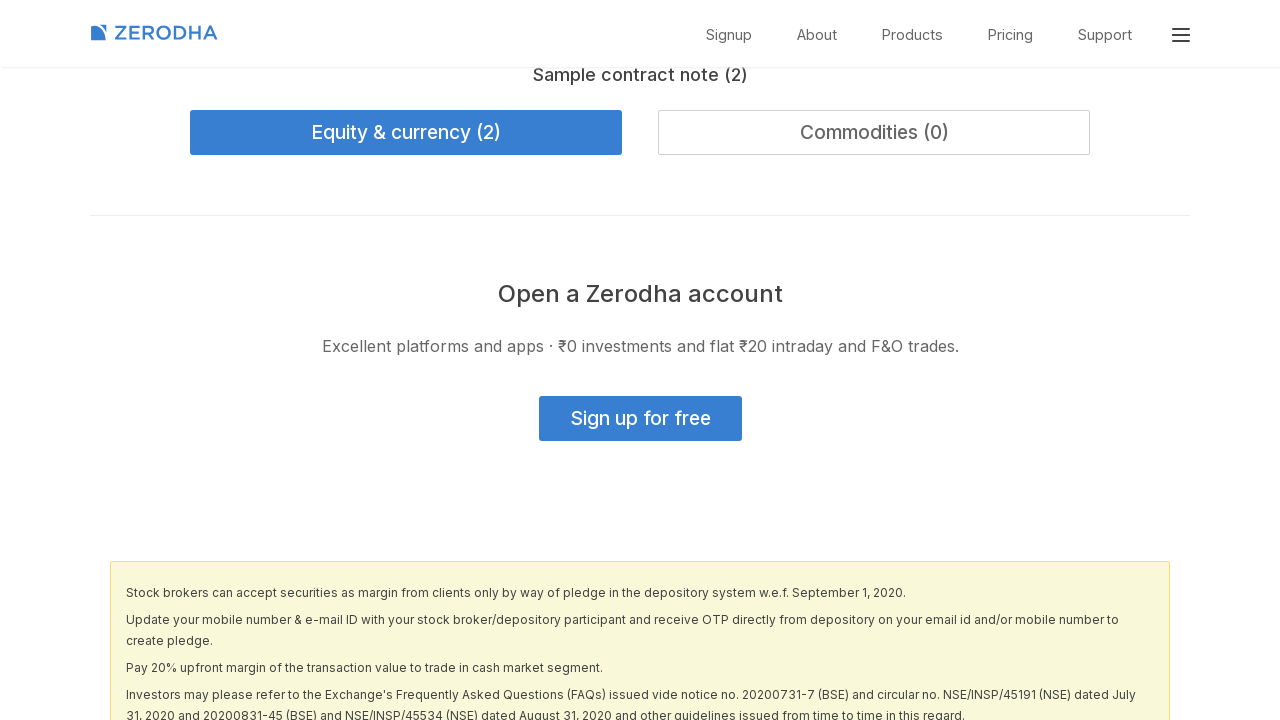

Cleared buy price input field (iteration 3) on input.opt_bp.options
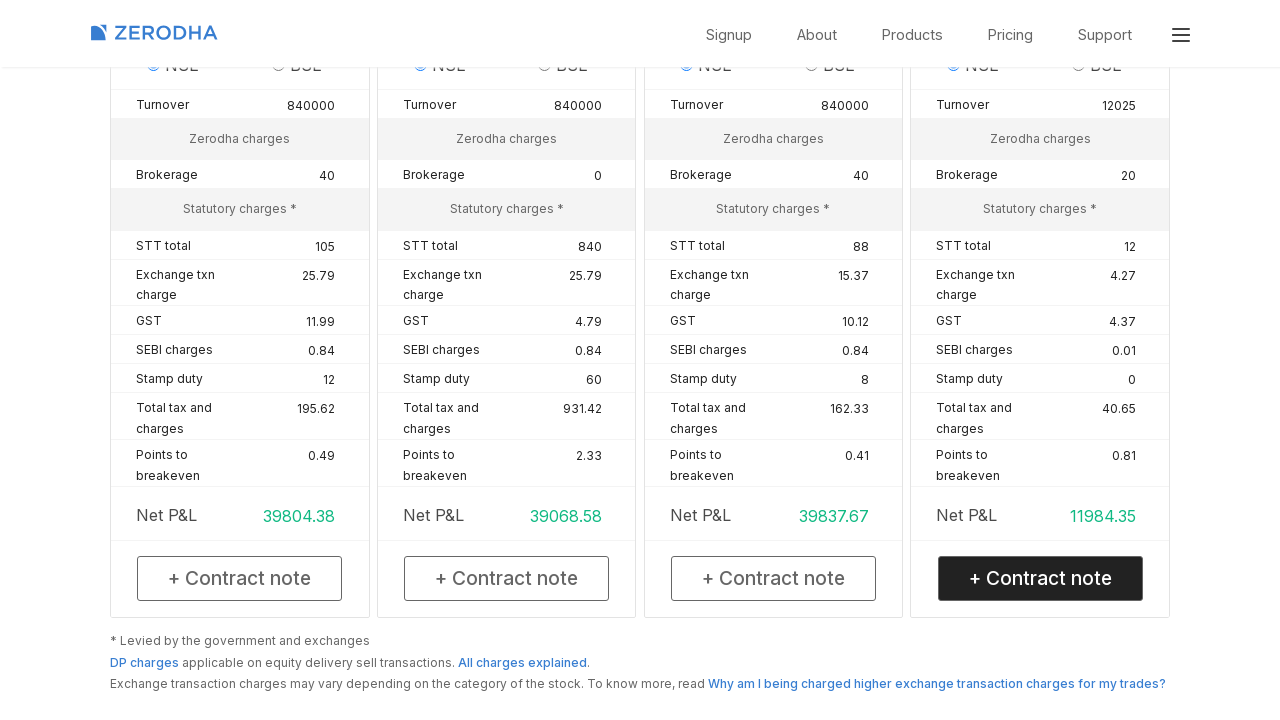

Filled buy price with 89.25 on input.opt_bp.options
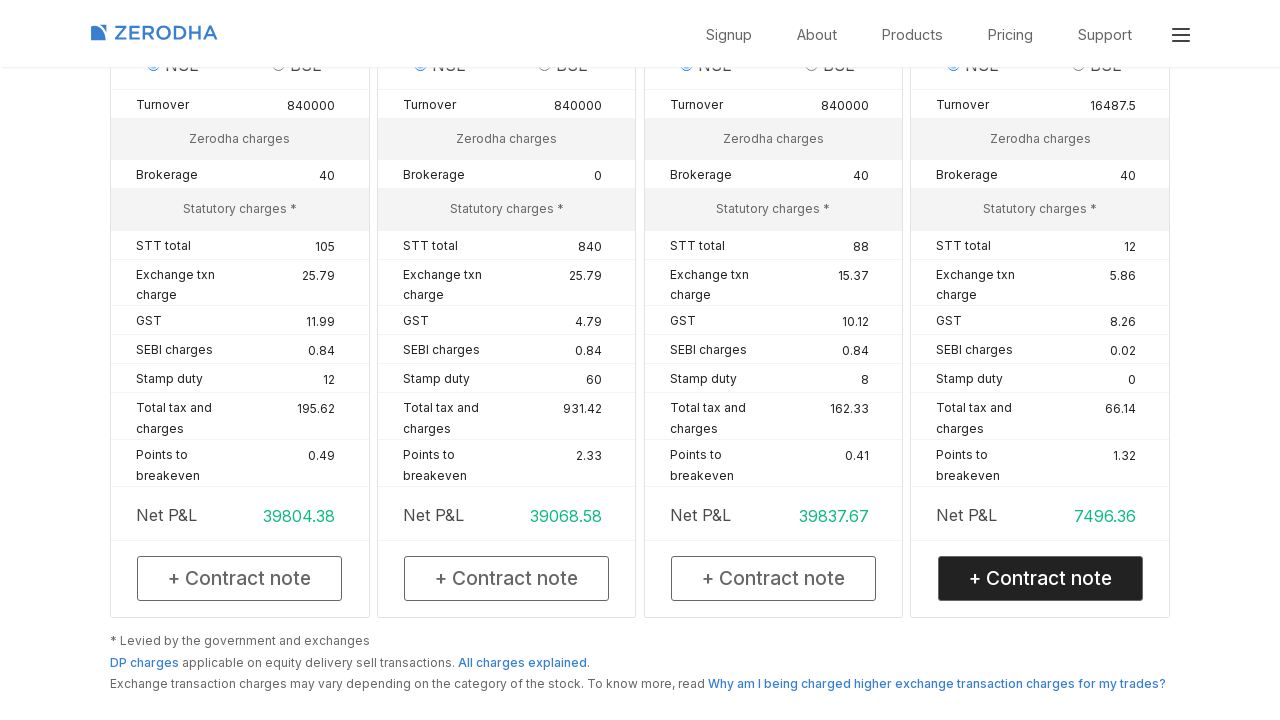

Cleared sell price input field (iteration 3) on input.opt_sp.options
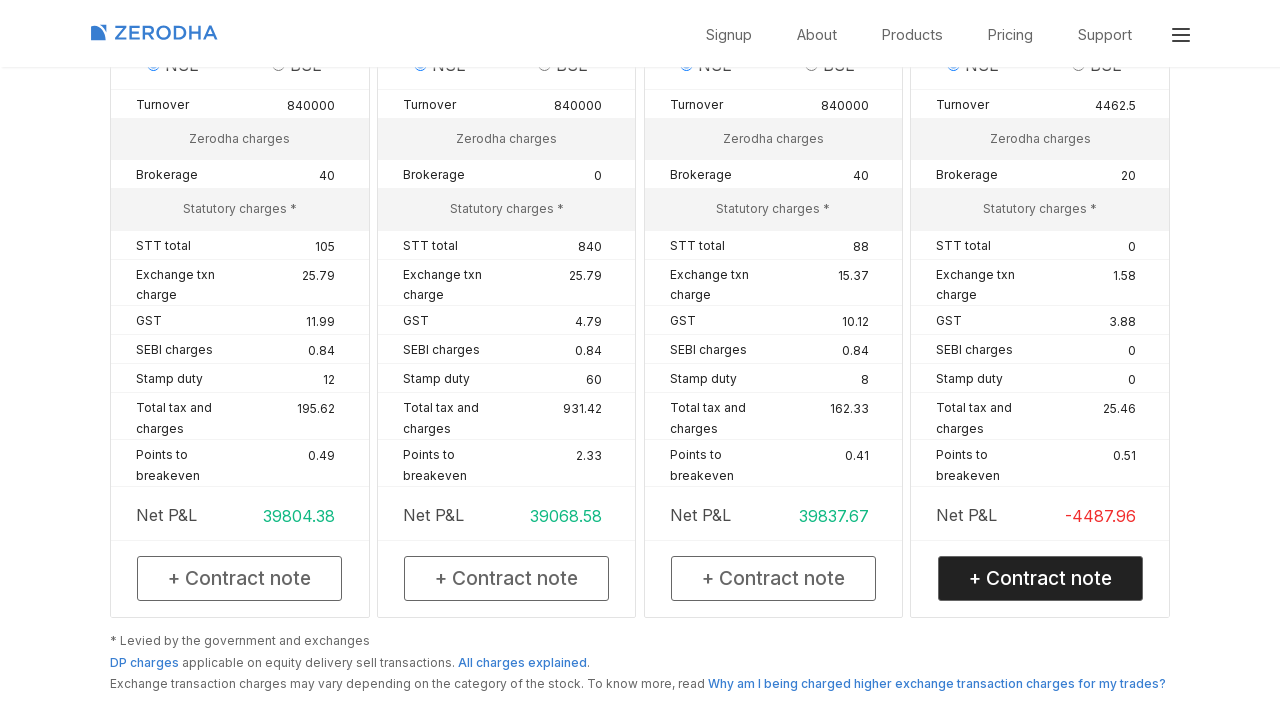

Filled sell price with 95.00 on input.opt_sp.options
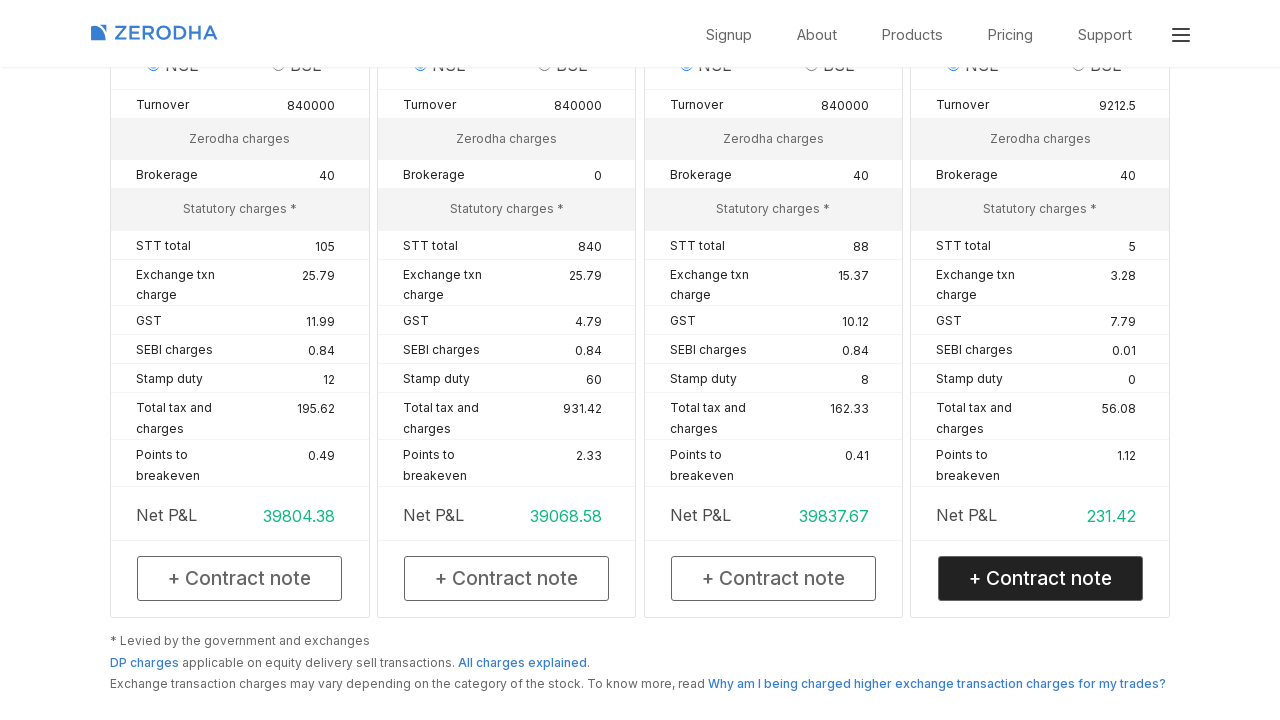

Cleared quantity input field (iteration 3) on input.opt_qty.options
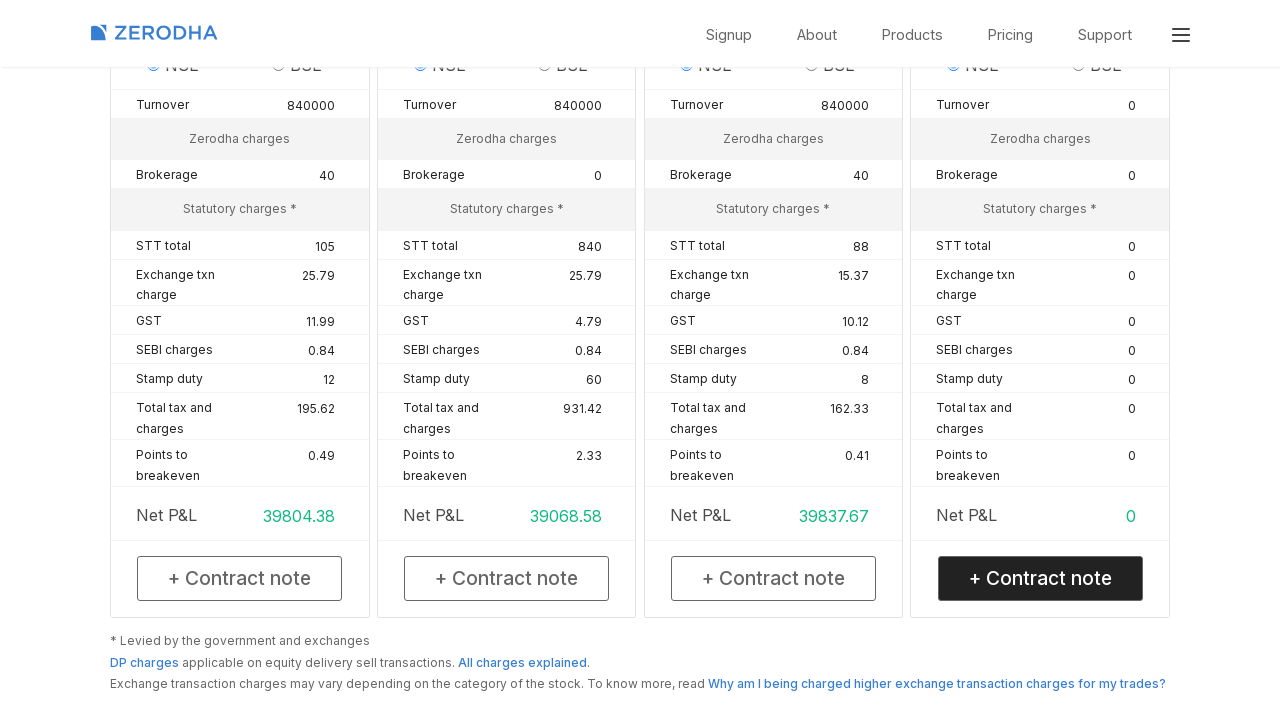

Filled quantity with 200 on input.opt_qty.options
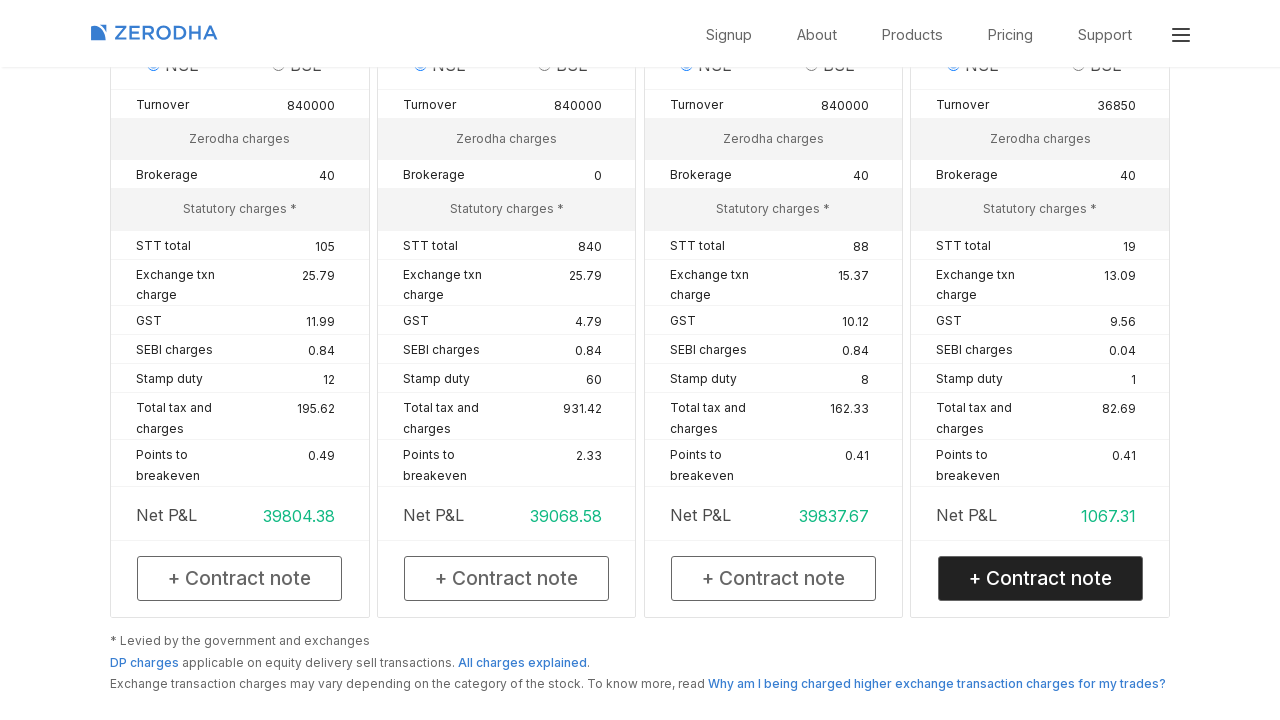

Clicked calculate button to compute brokerage charges (iteration 3) at (1040, 578) on button#opt_ecn
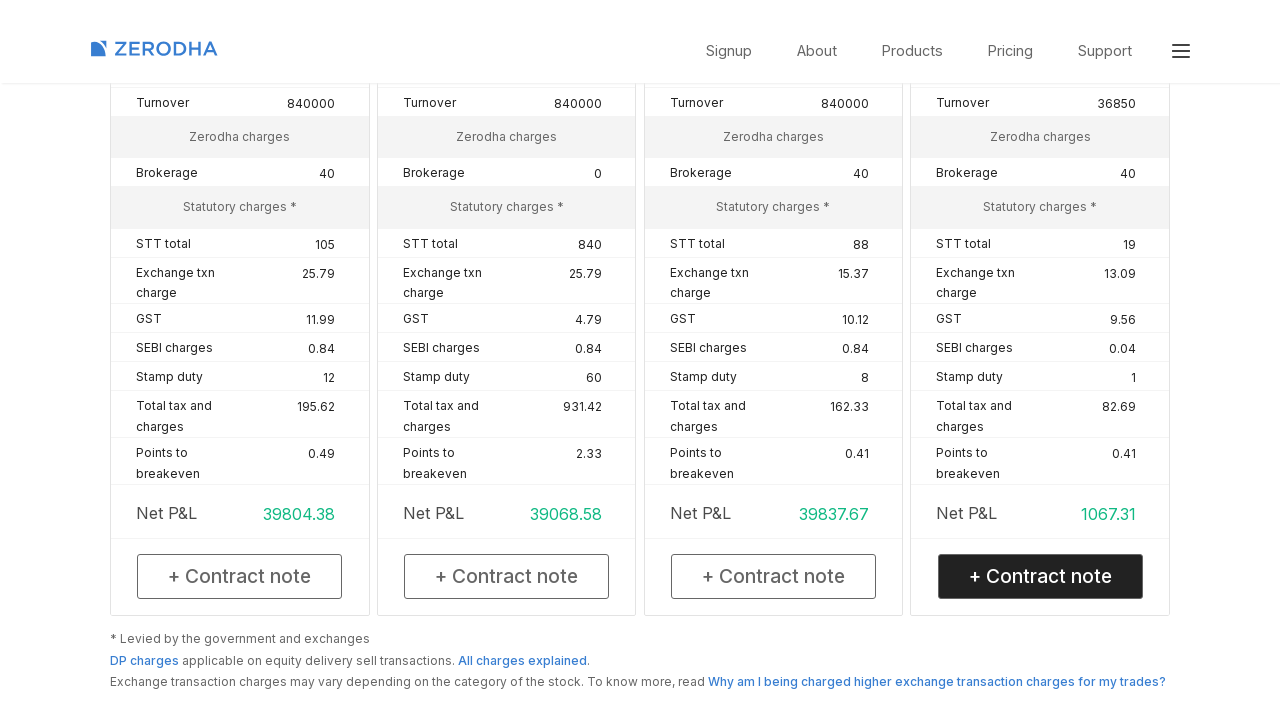

Waited for calculation to complete (iteration 3)
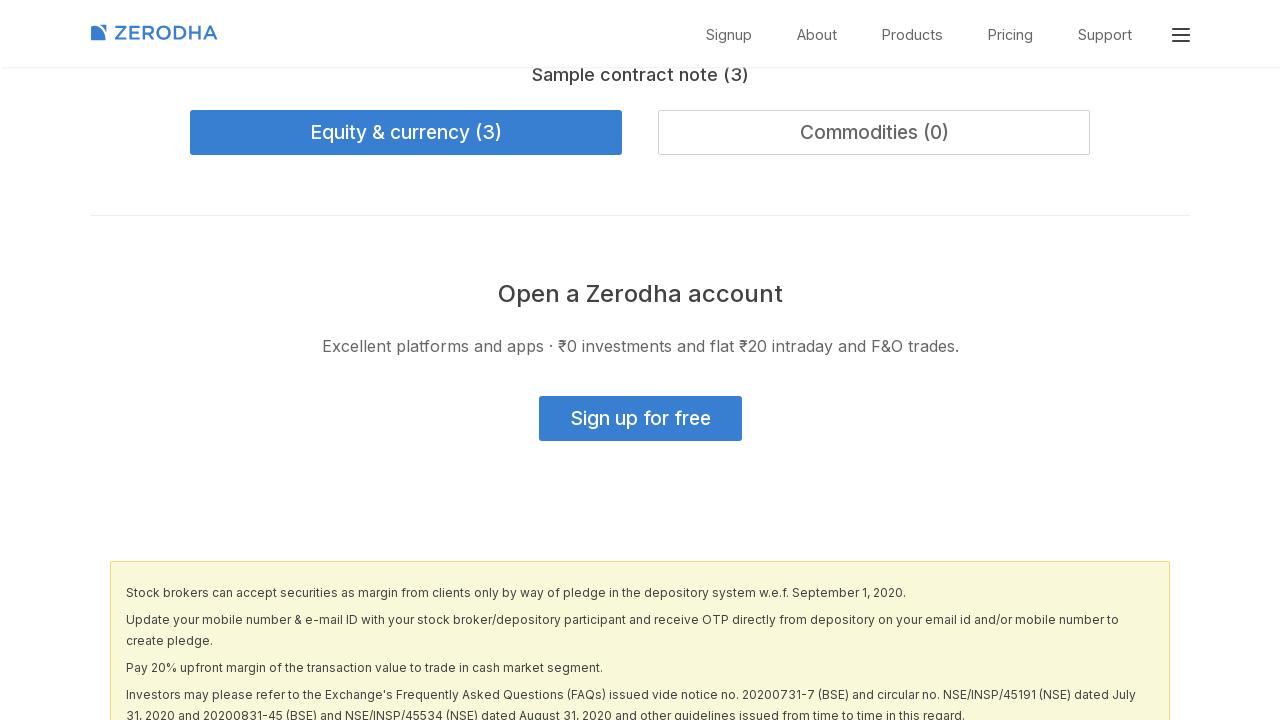

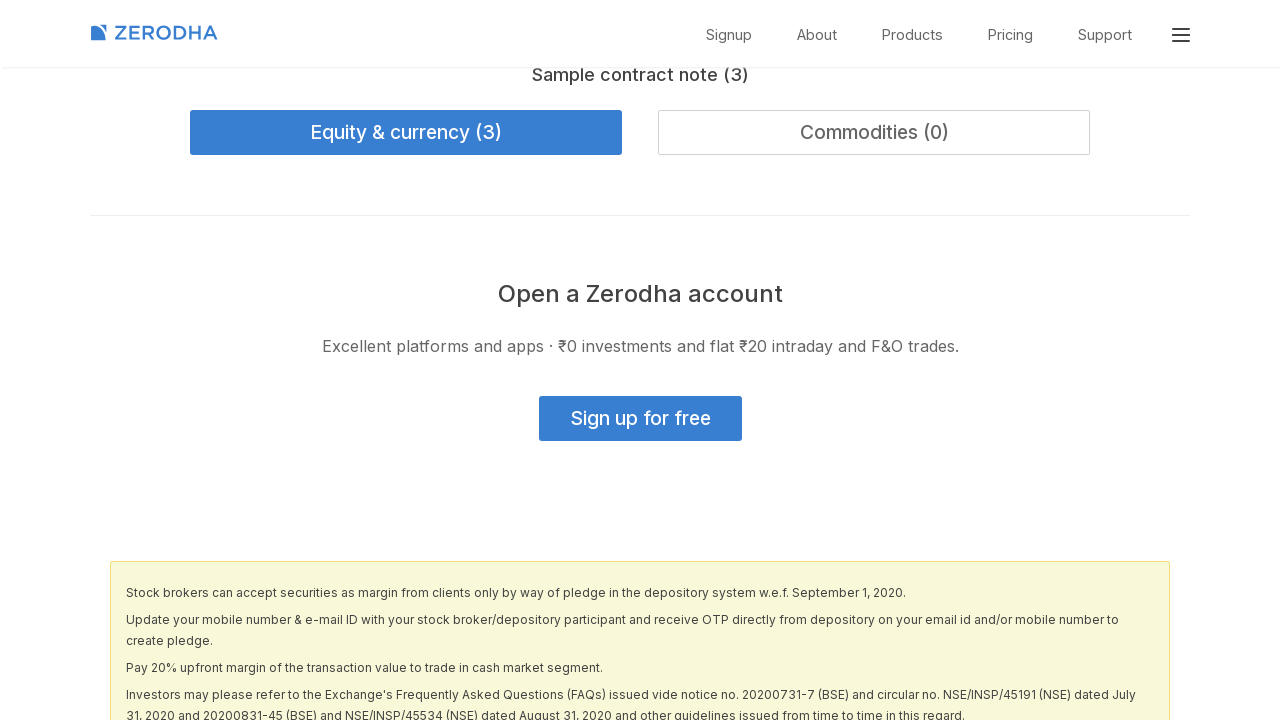